Tests various dropdown and select functionality including standard select elements, country/city selection, course selection, and language selection on a practice form page

Starting URL: https://leafground.com/select.xhtml

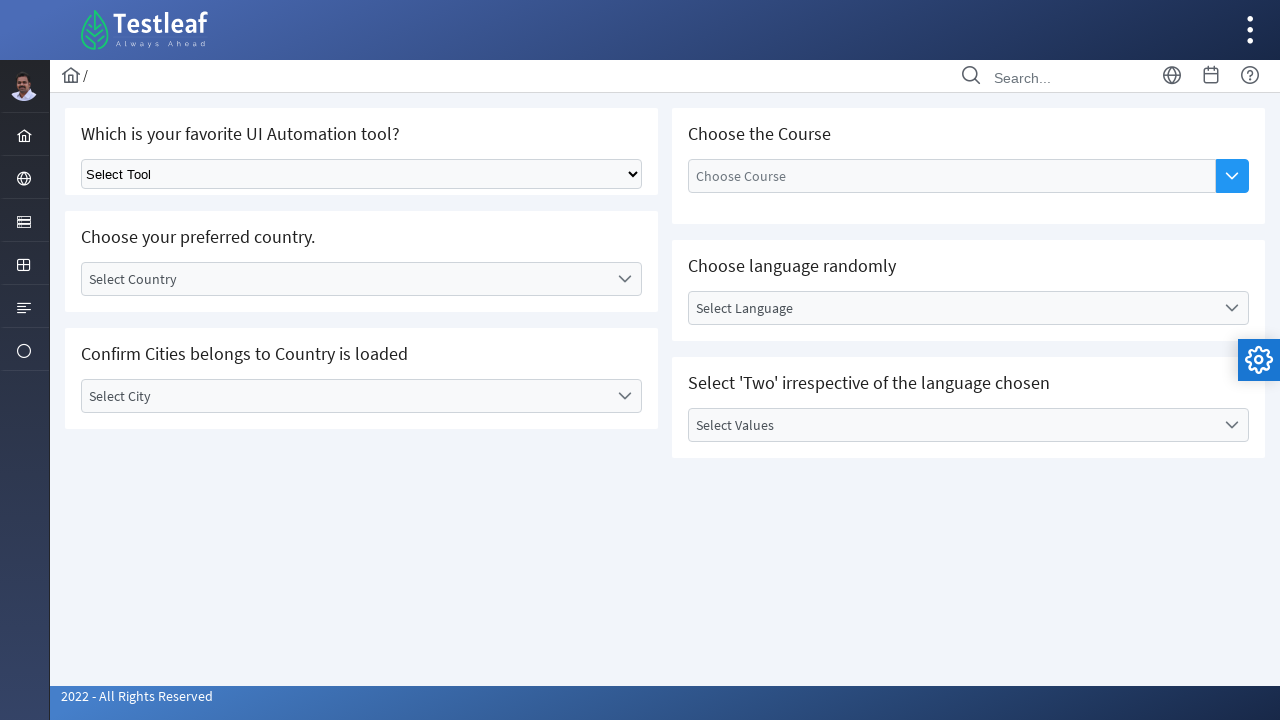

Selected UI Automation tool from standard select element (index 1) on select.ui-selectonemenu
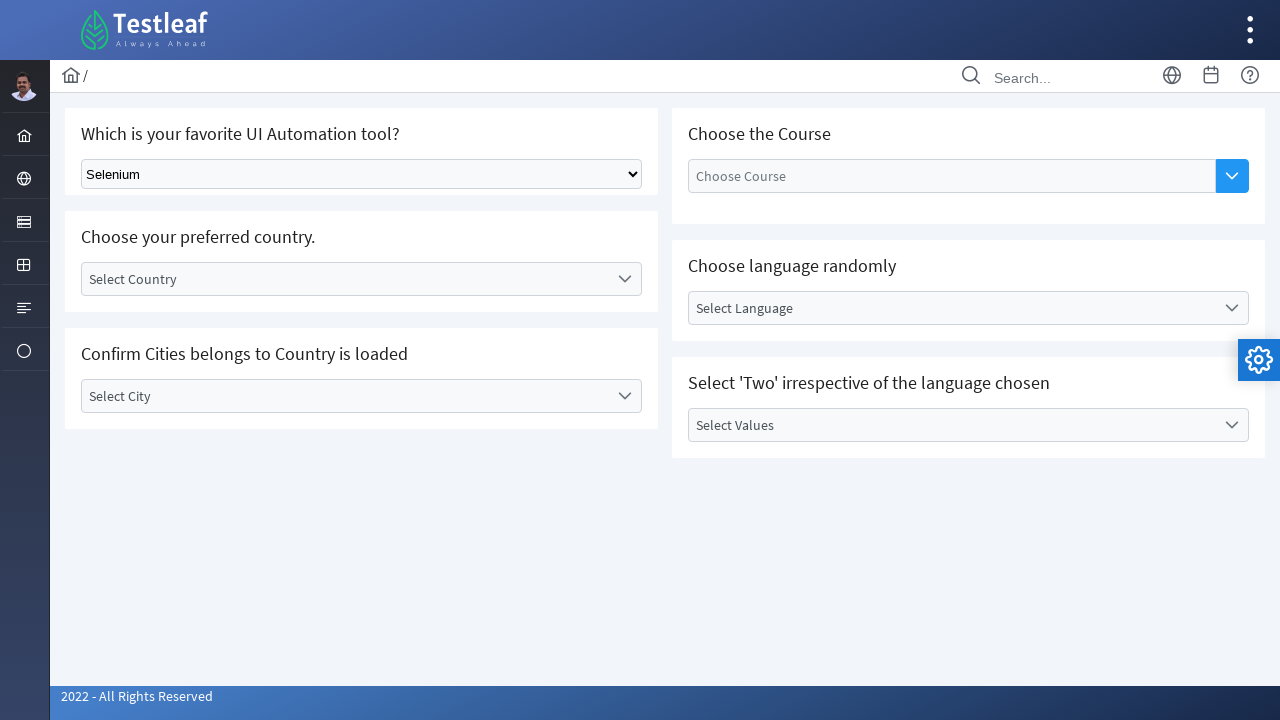

Clicked on Select Country label at (345, 279) on xpath=//label[text()='Select Country']
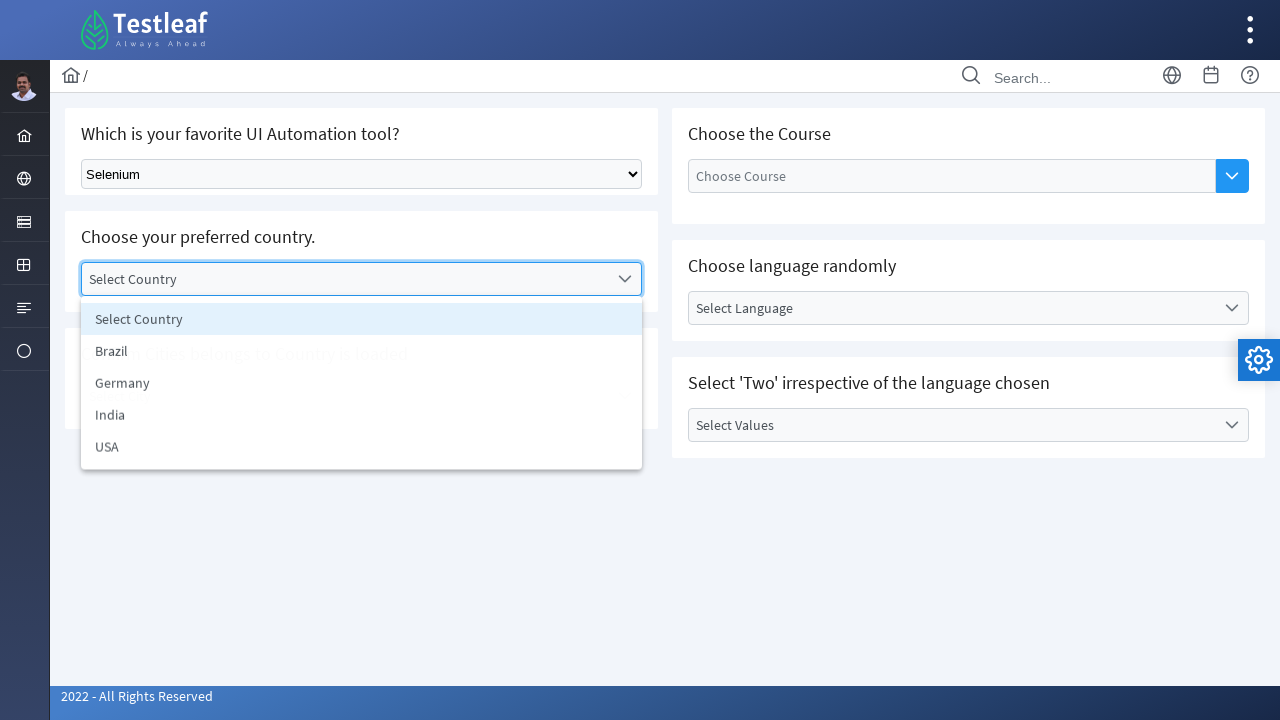

Selected India from country dropdown at (362, 415) on xpath=//li[text()='India']
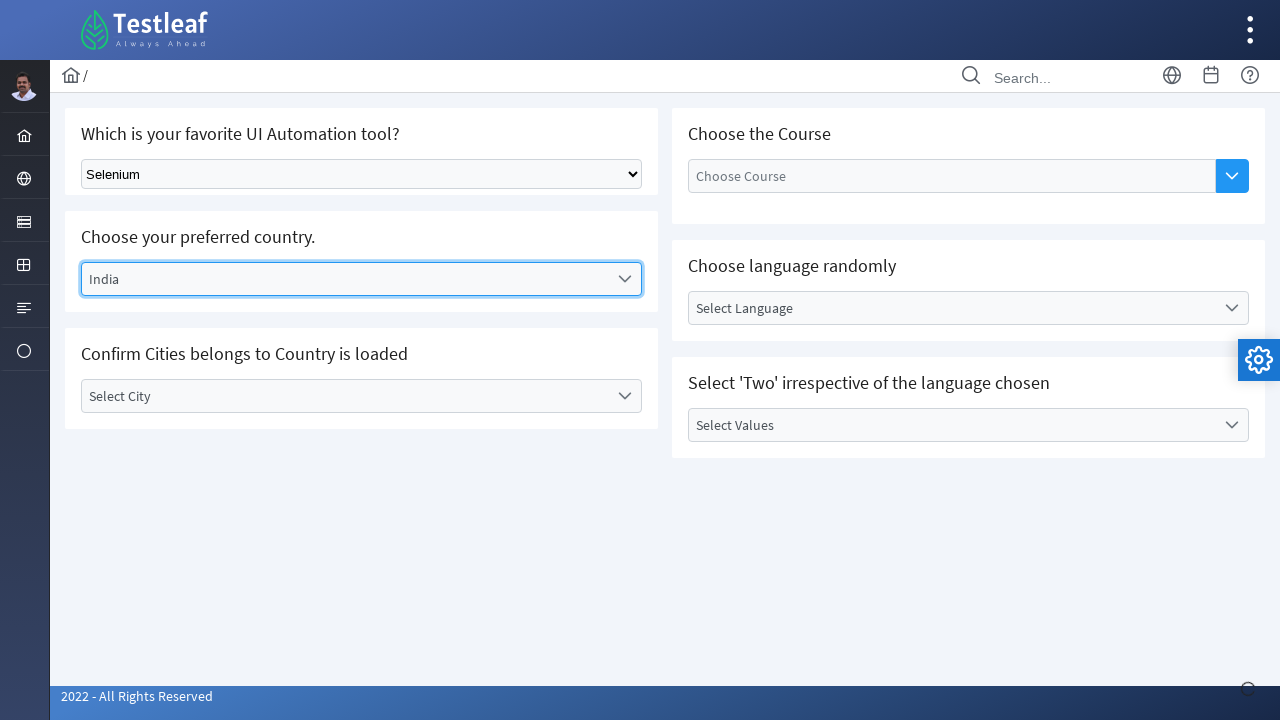

Waited 3000ms for city dropdown to populate
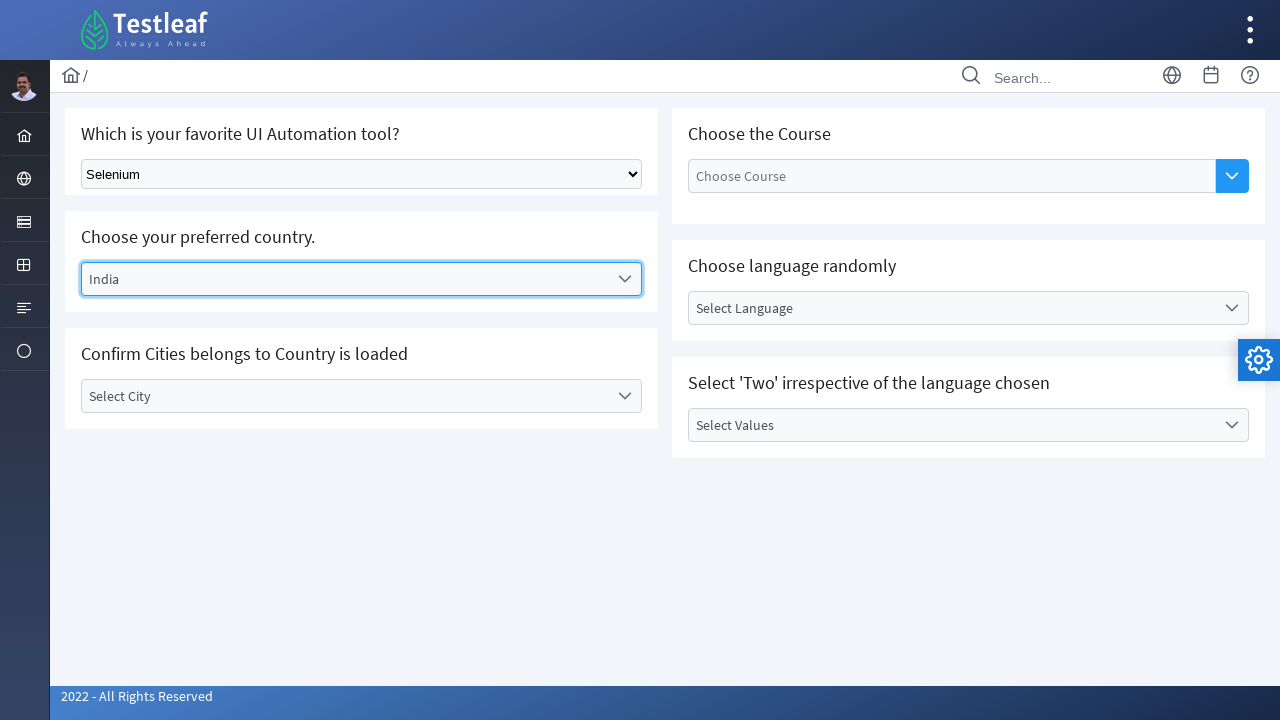

Clicked on city dropdown label at (345, 396) on xpath=//label[@id='j_idt87:city_label']
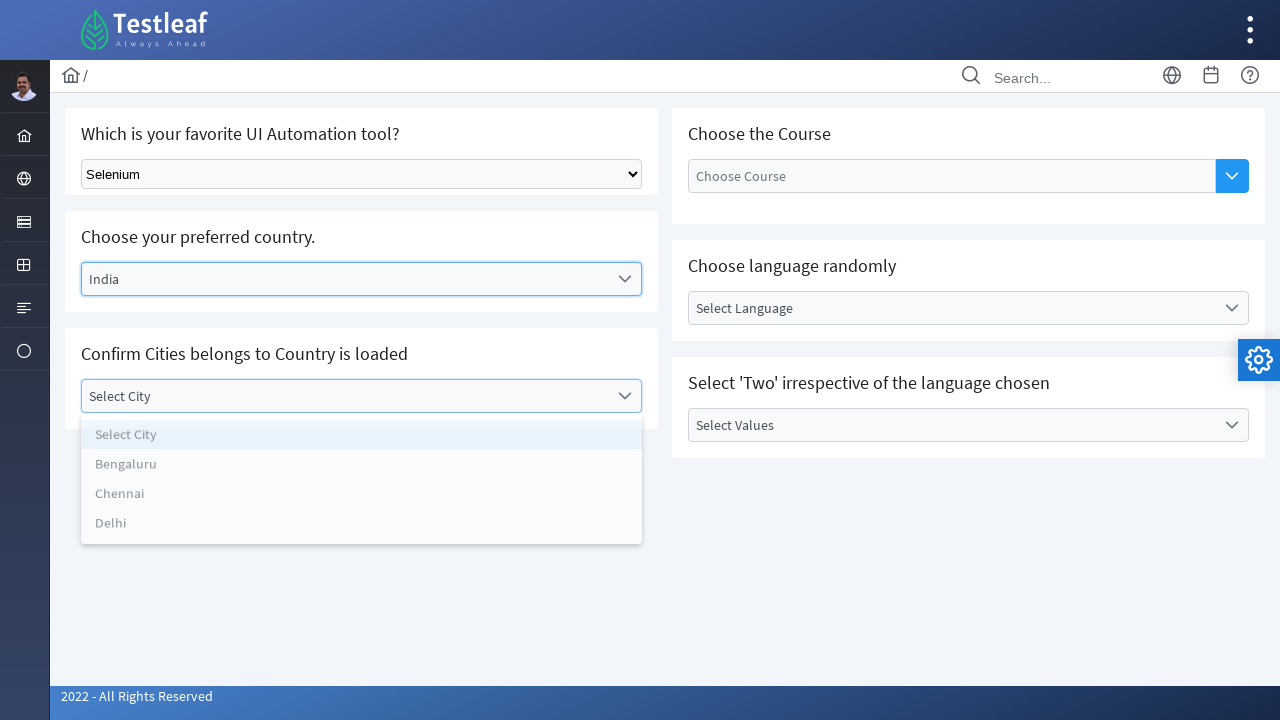

Selected Chennai from city dropdown at (362, 500) on xpath=//li[contains(text(),'Chennai')]
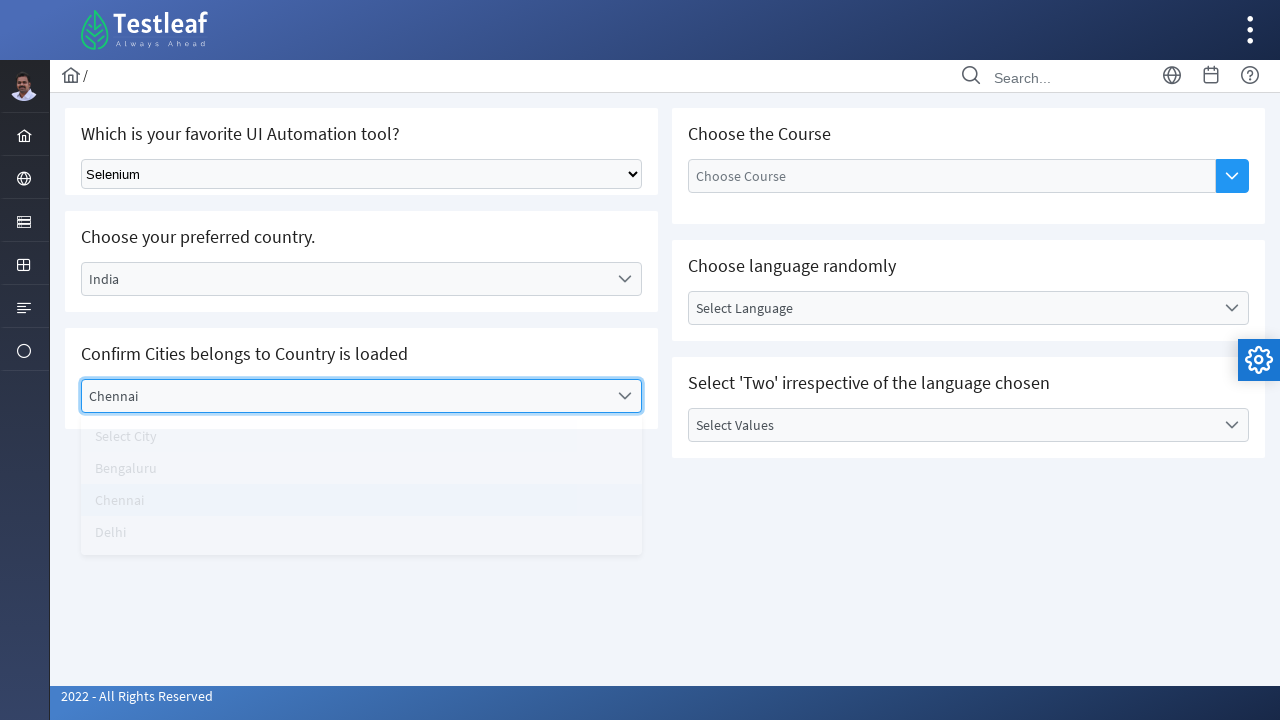

Clicked on course autocomplete dropdown button at (1232, 176) on xpath=//button[contains(@class,'ui-autocomplete-dropdown ui-button ui-widget ui-
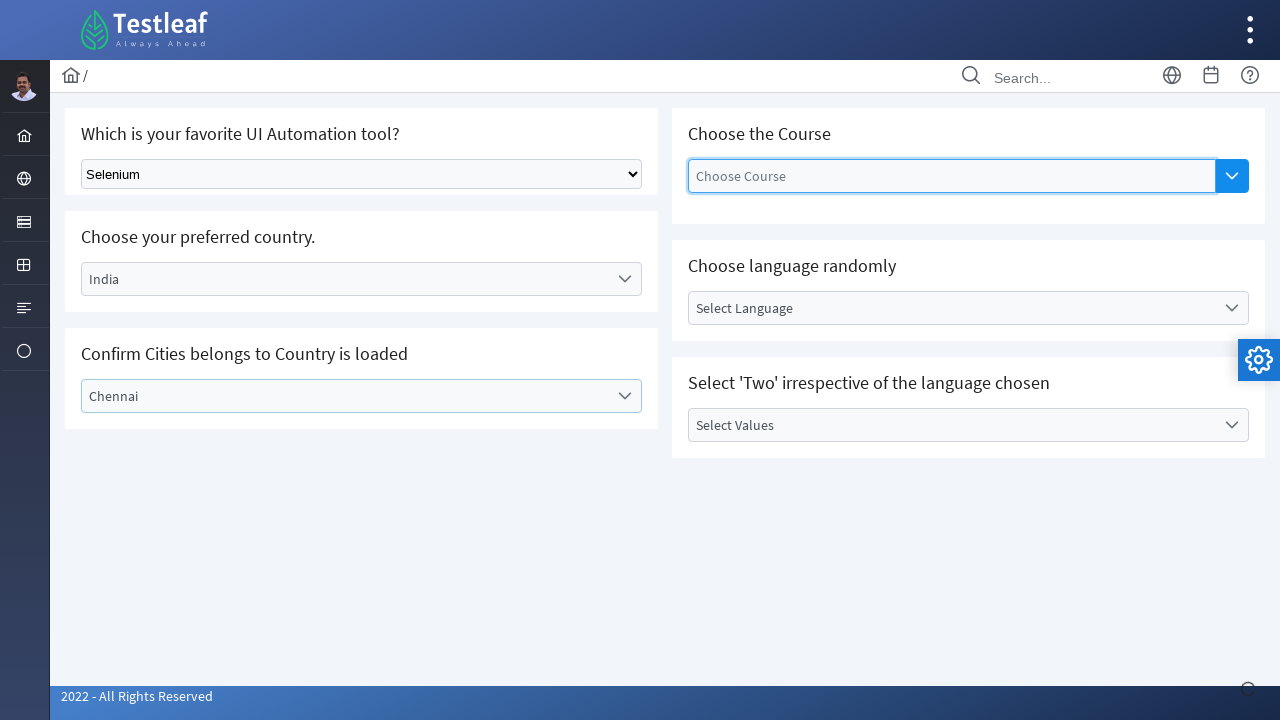

Selected Selenium WebDriver from course dropdown at (952, 295) on xpath=//li[text()='Selenium WebDriver']
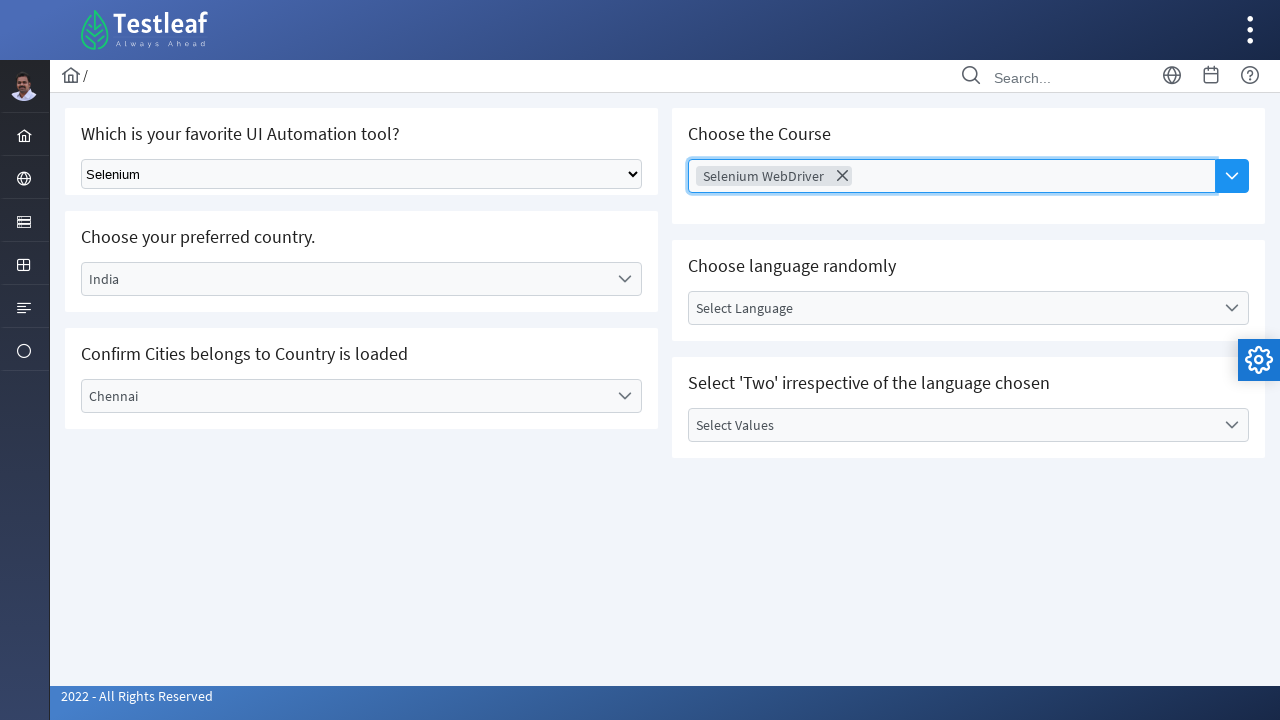

Clicked on language dropdown label at (952, 308) on xpath=//label[@id='j_idt87:lang_label']
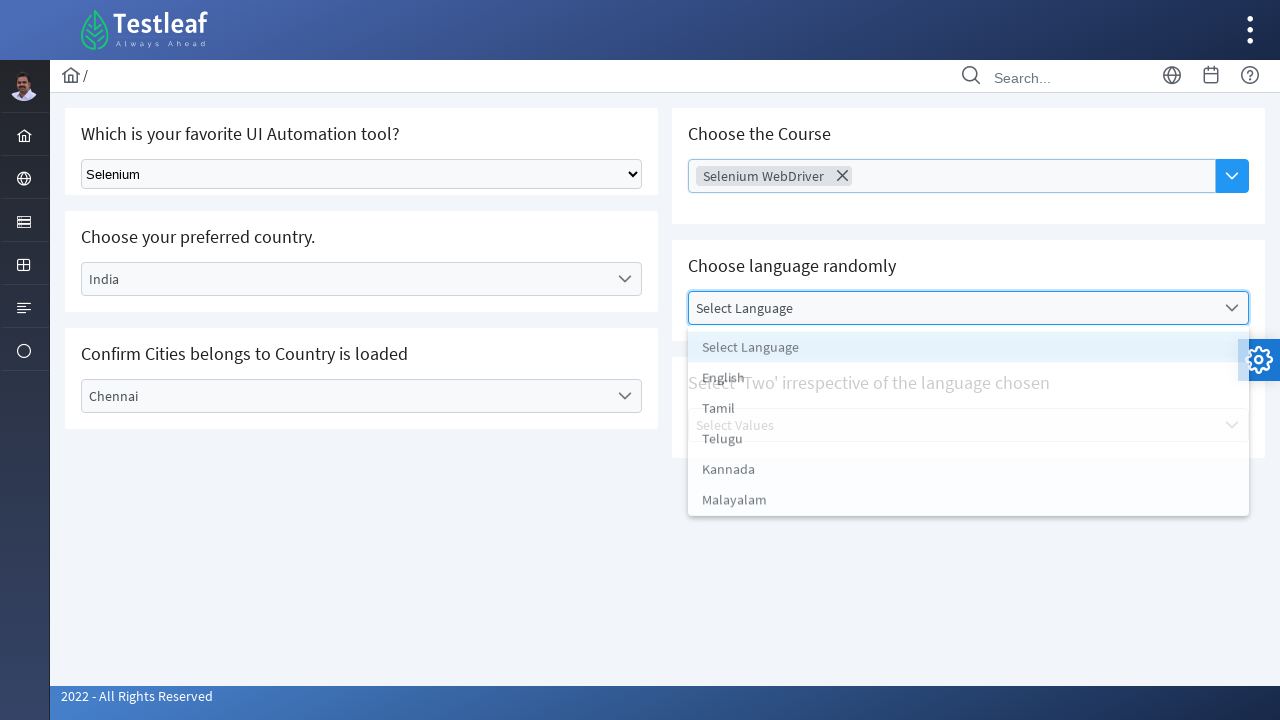

Selected Tamil from language dropdown at (968, 412) on xpath=//li[text()='Tamil']
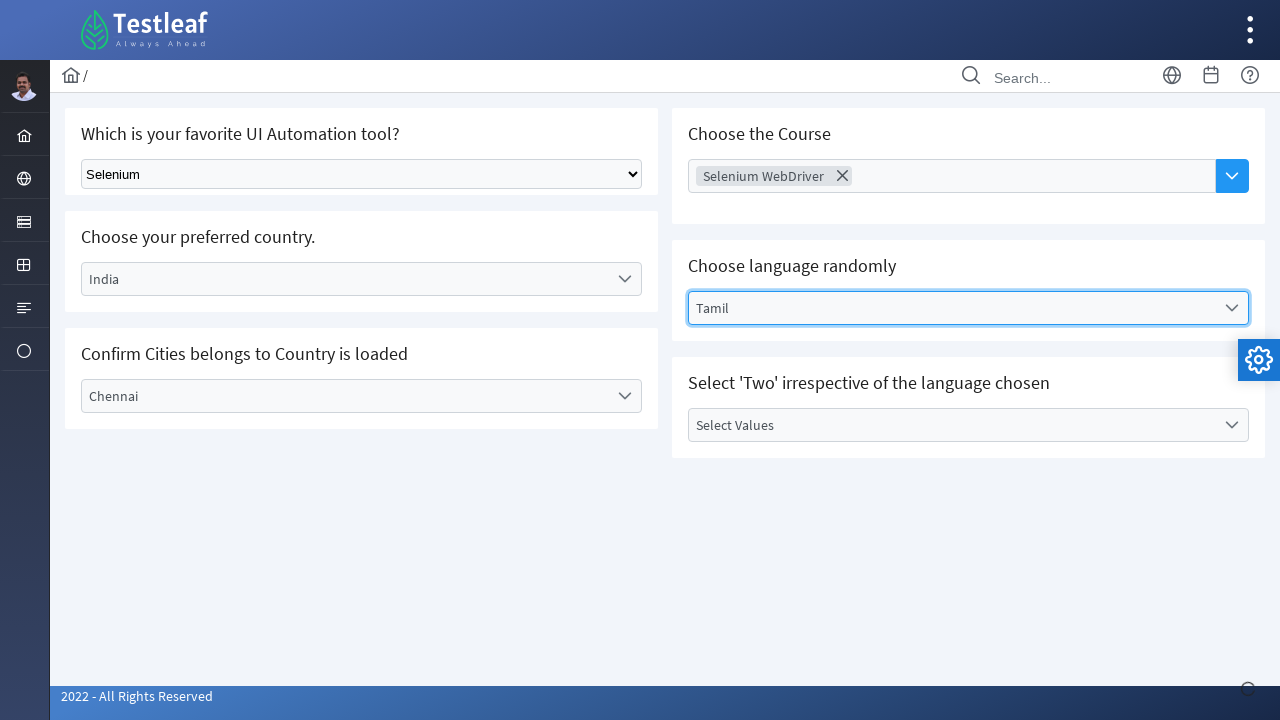

Waited 3000ms for value dropdown to be ready
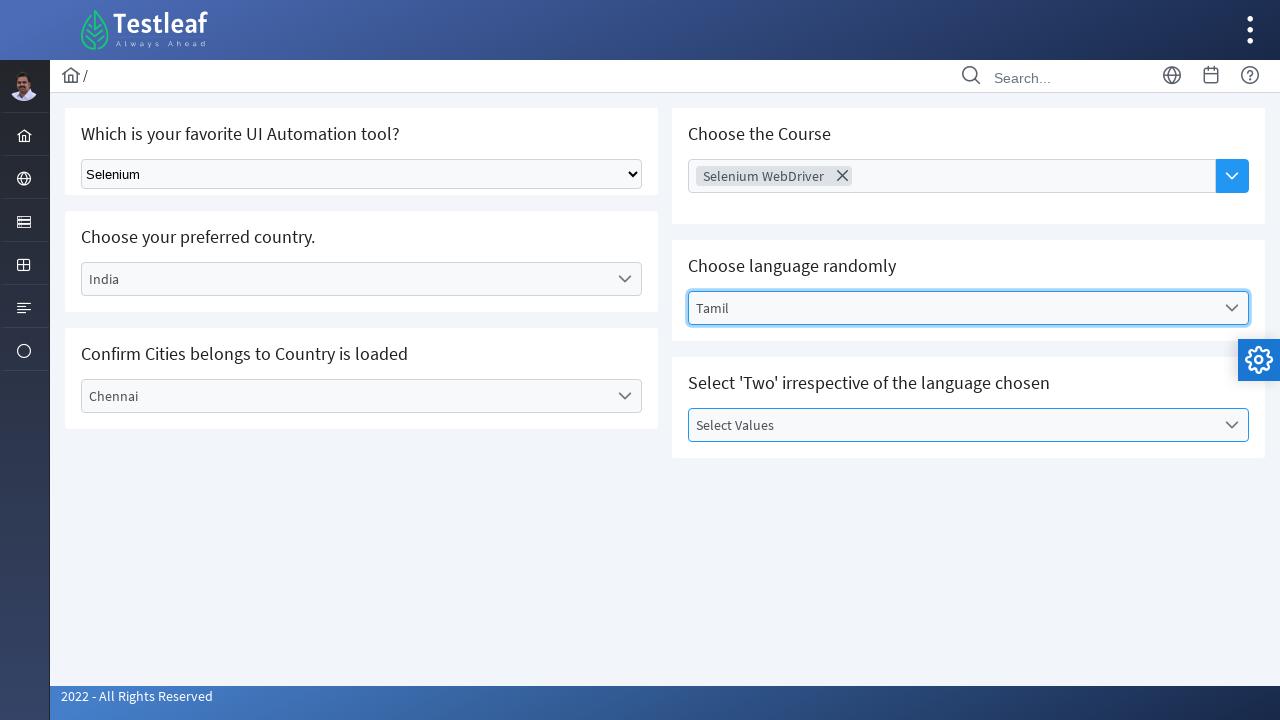

Clicked on value dropdown label at (952, 425) on xpath=//label[@id='j_idt87:value_label']
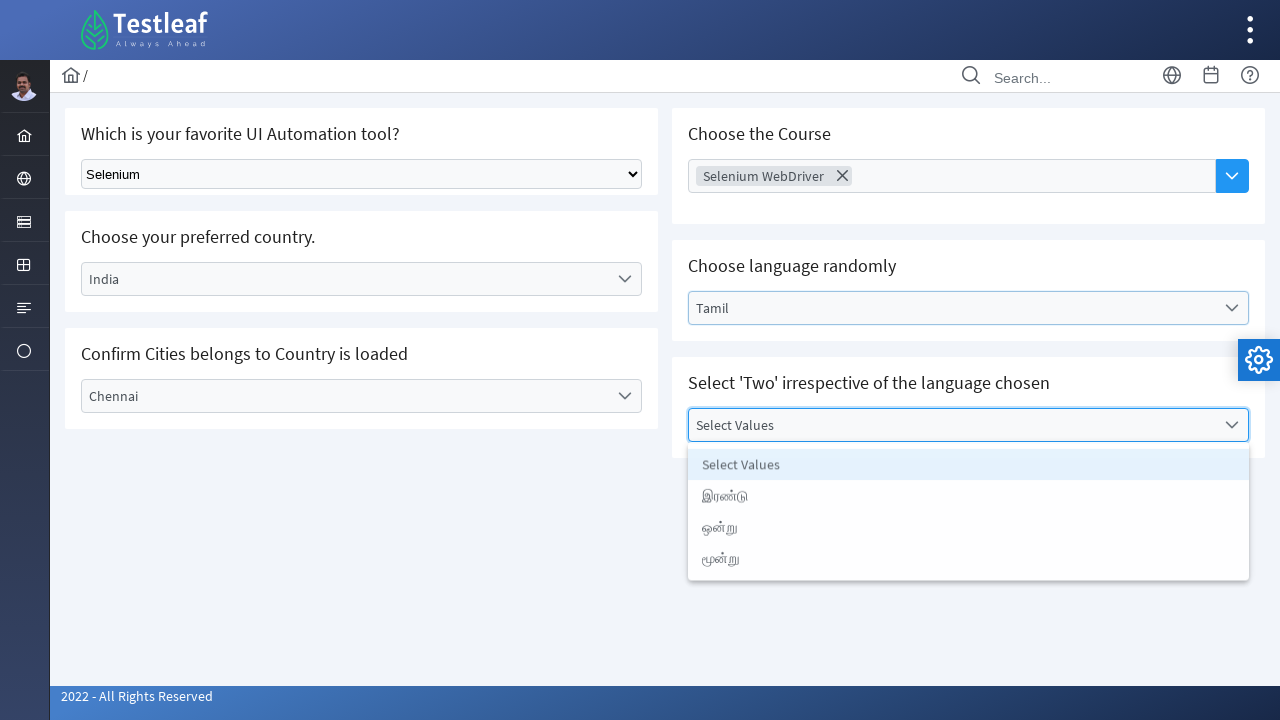

Selected value option 3 from value dropdown at (968, 561) on xpath=//li[@id='j_idt87:value_3']
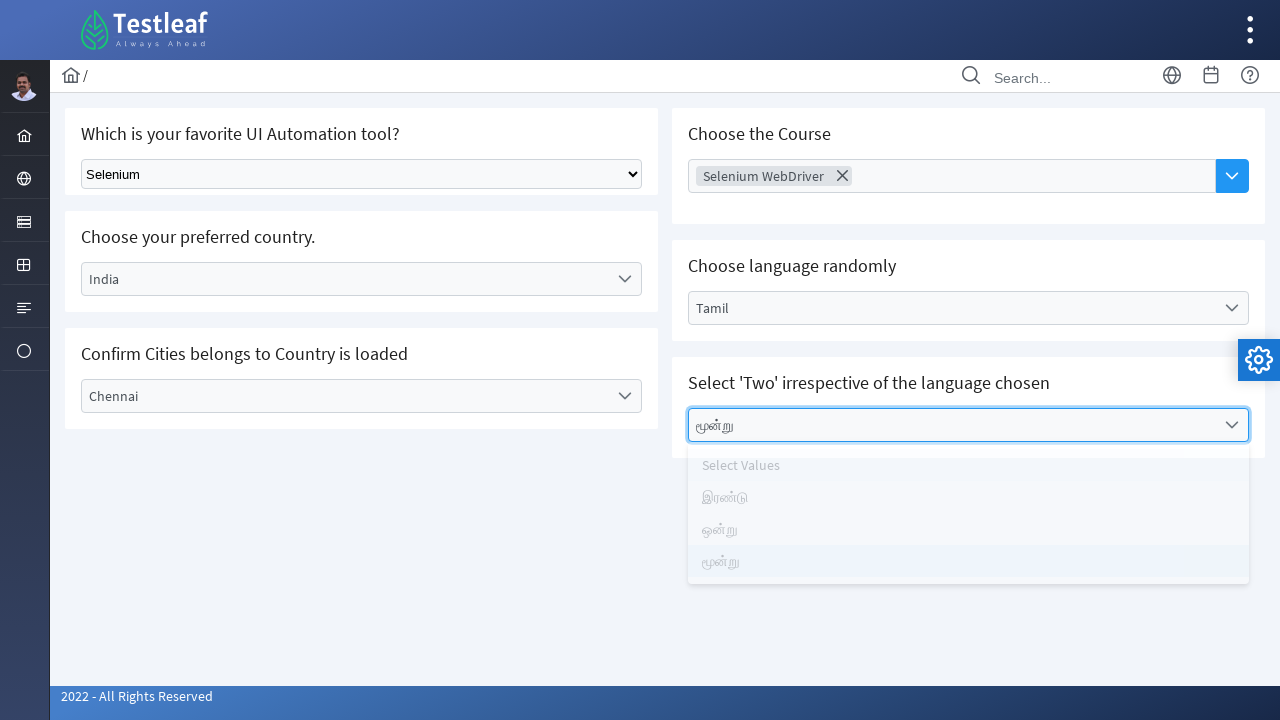

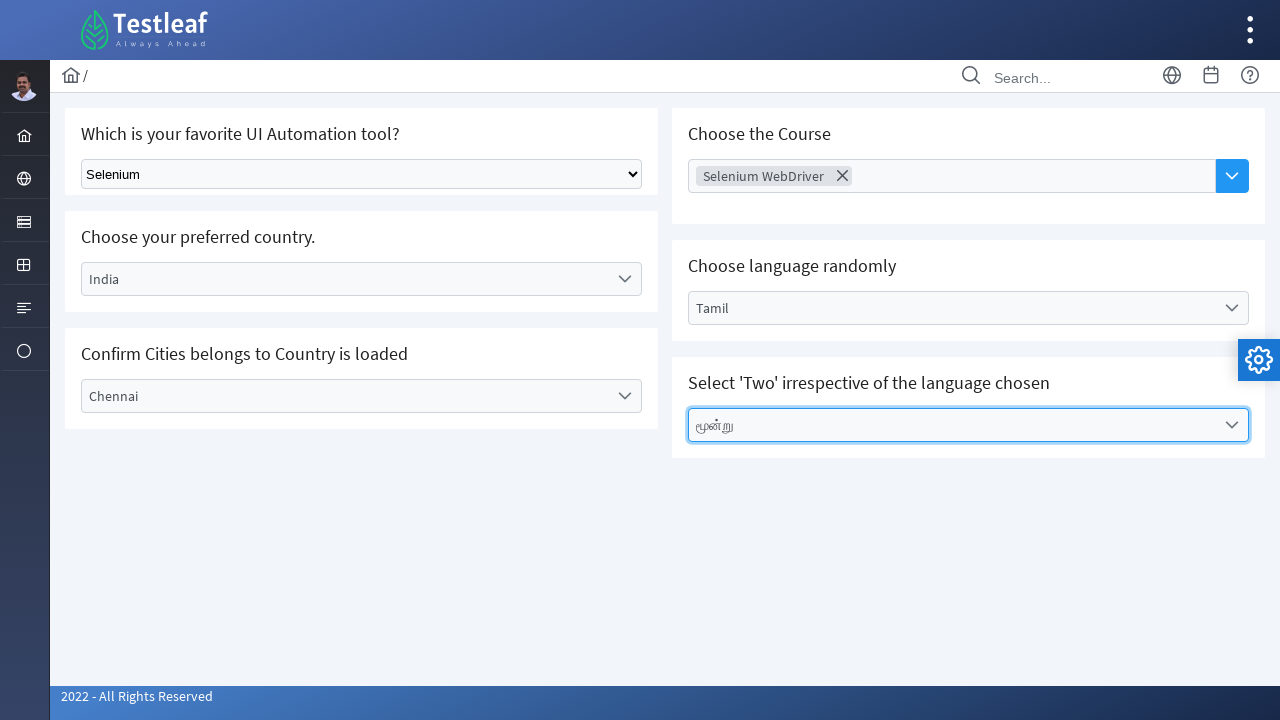